Tests drag and drop functionality on jQueryUI's droppable demo page by dragging an element to a drop target, then navigating again and performing the drag in reverse direction.

Starting URL: https://jqueryui.com/resources/demos/droppable/default.html

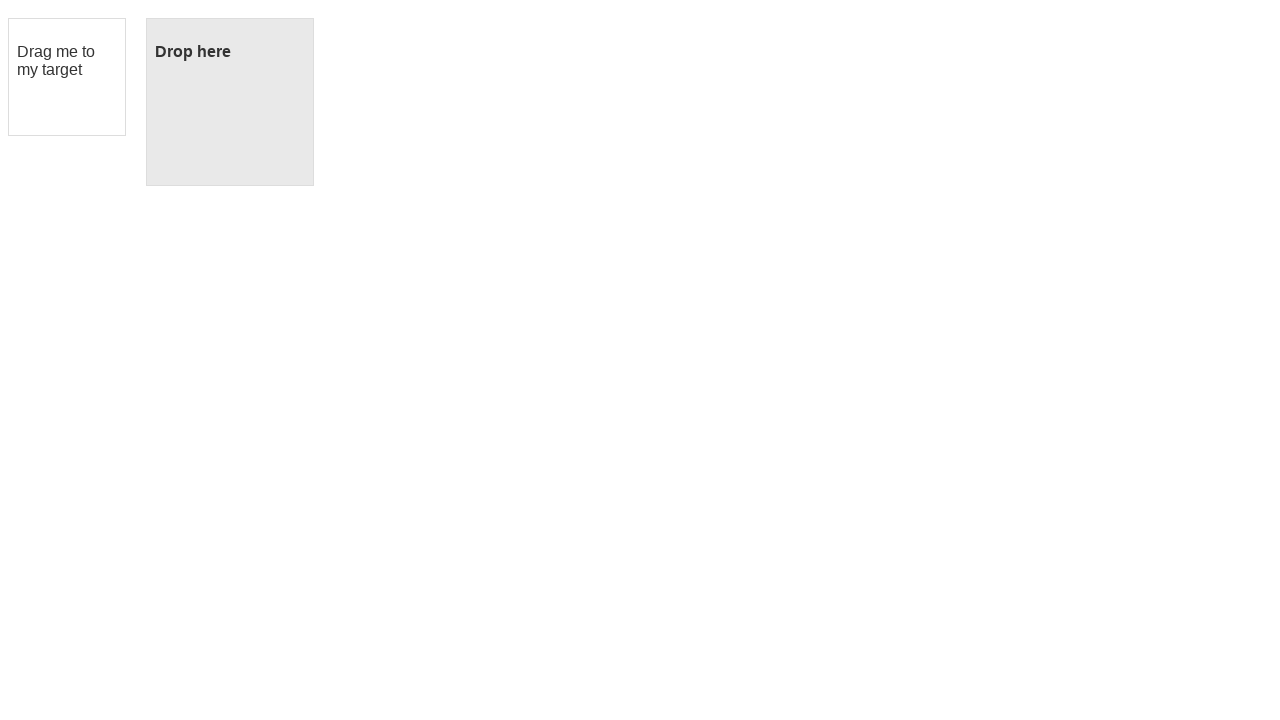

Waited for draggable element to be visible
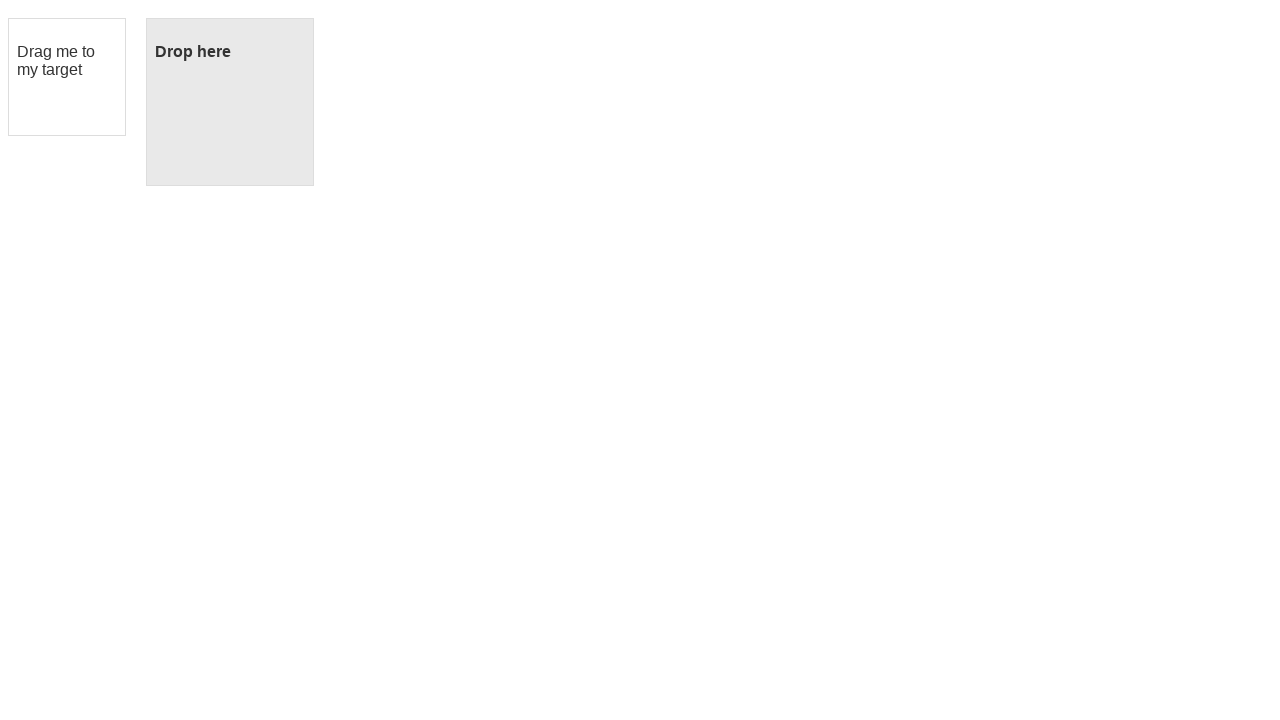

Dragged element from draggable to droppable target at (230, 102)
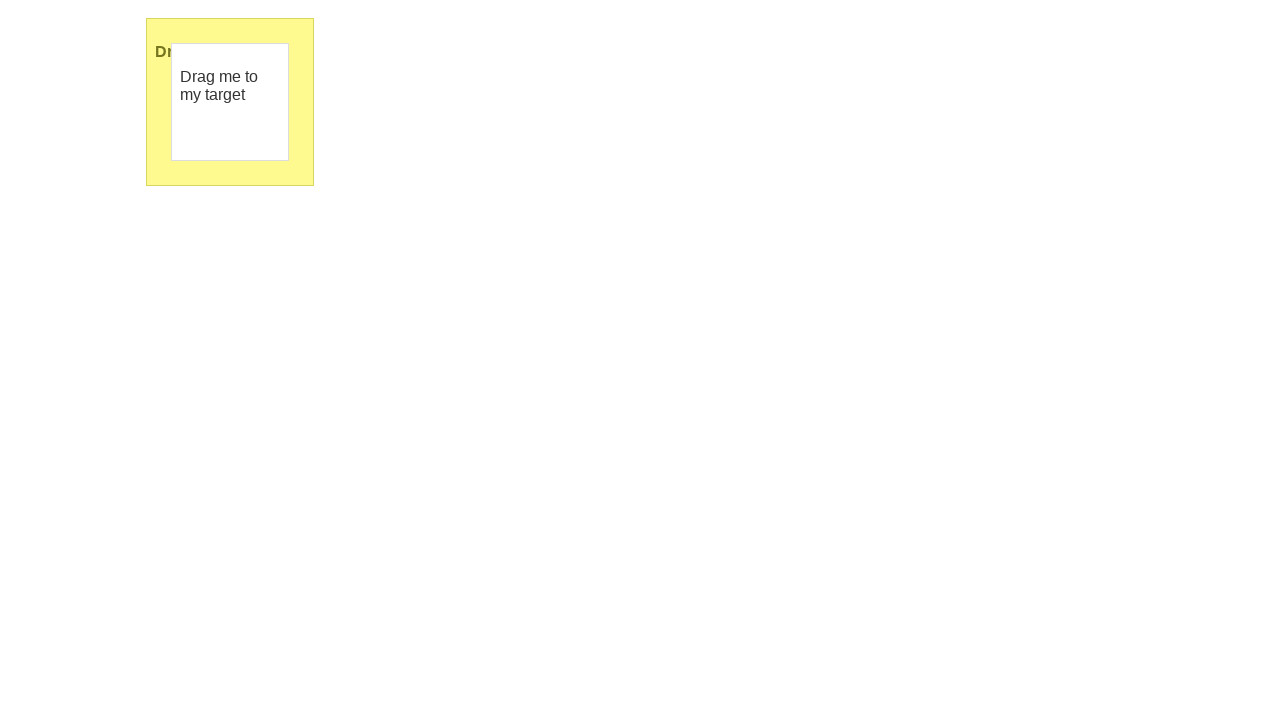

Navigated back to jQueryUI droppable demo page
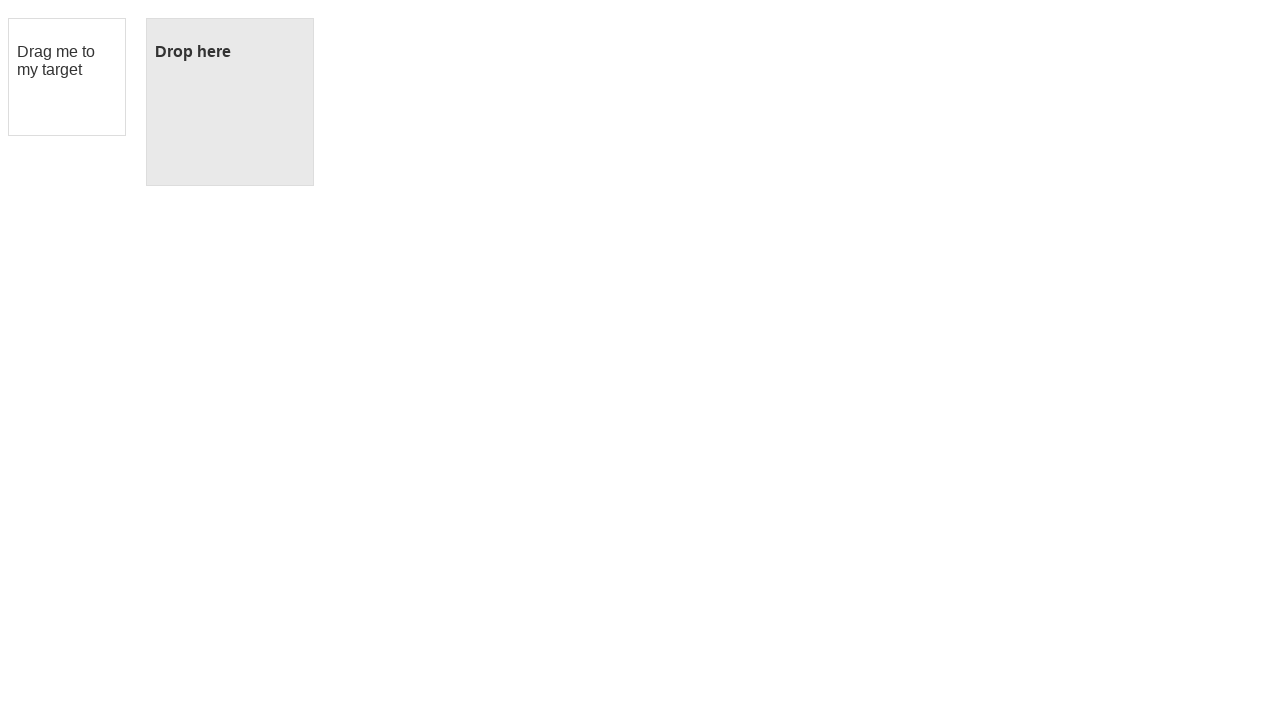

Waited for draggable element to load after navigation
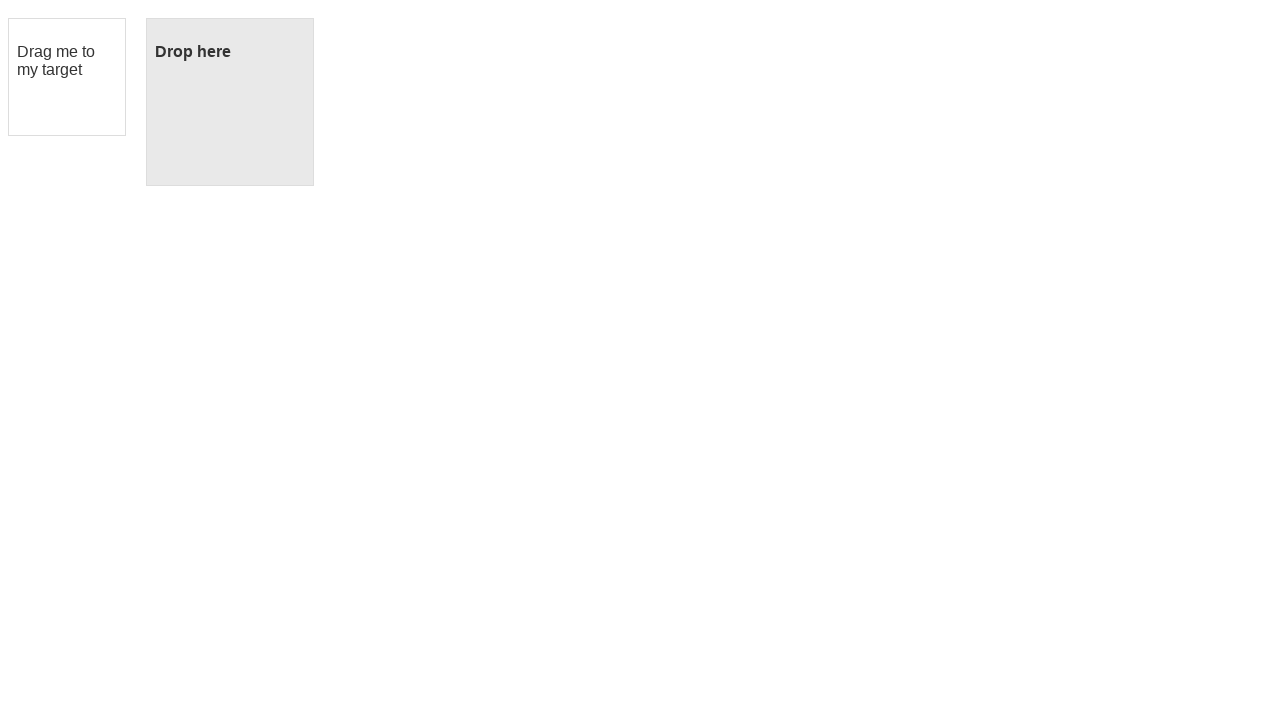

Dragged element in reverse direction from droppable back to draggable position at (67, 77)
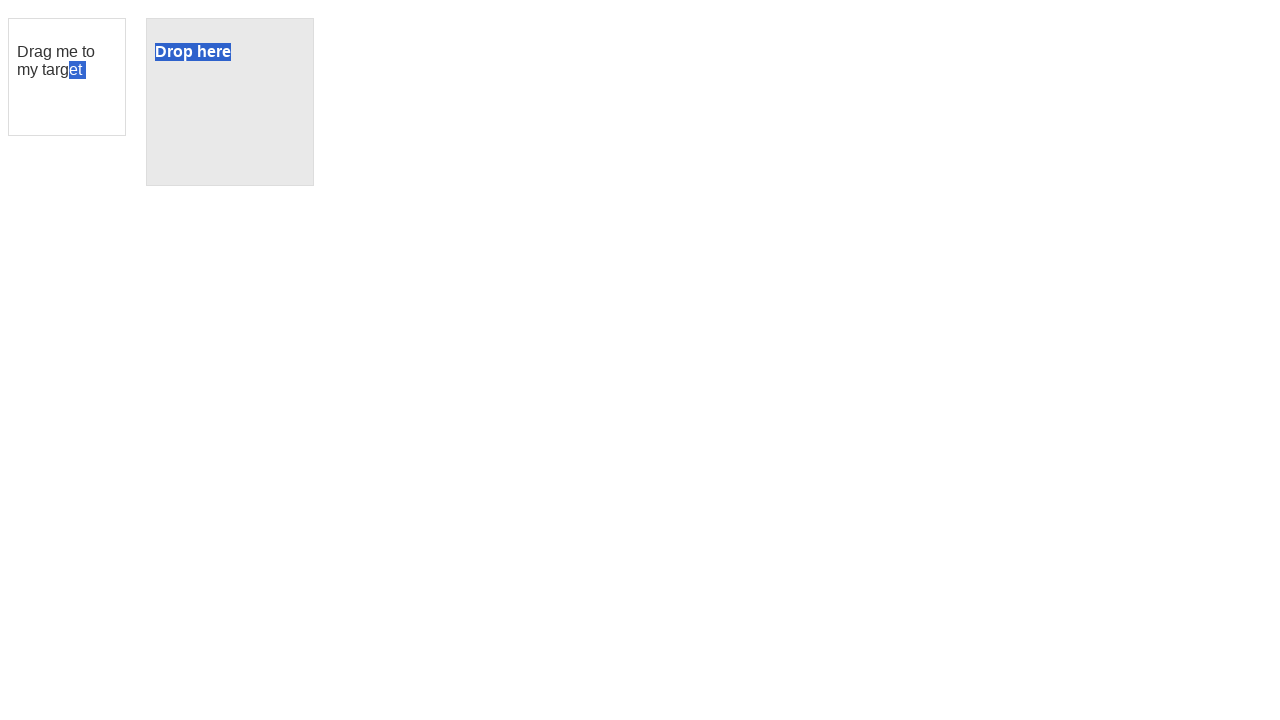

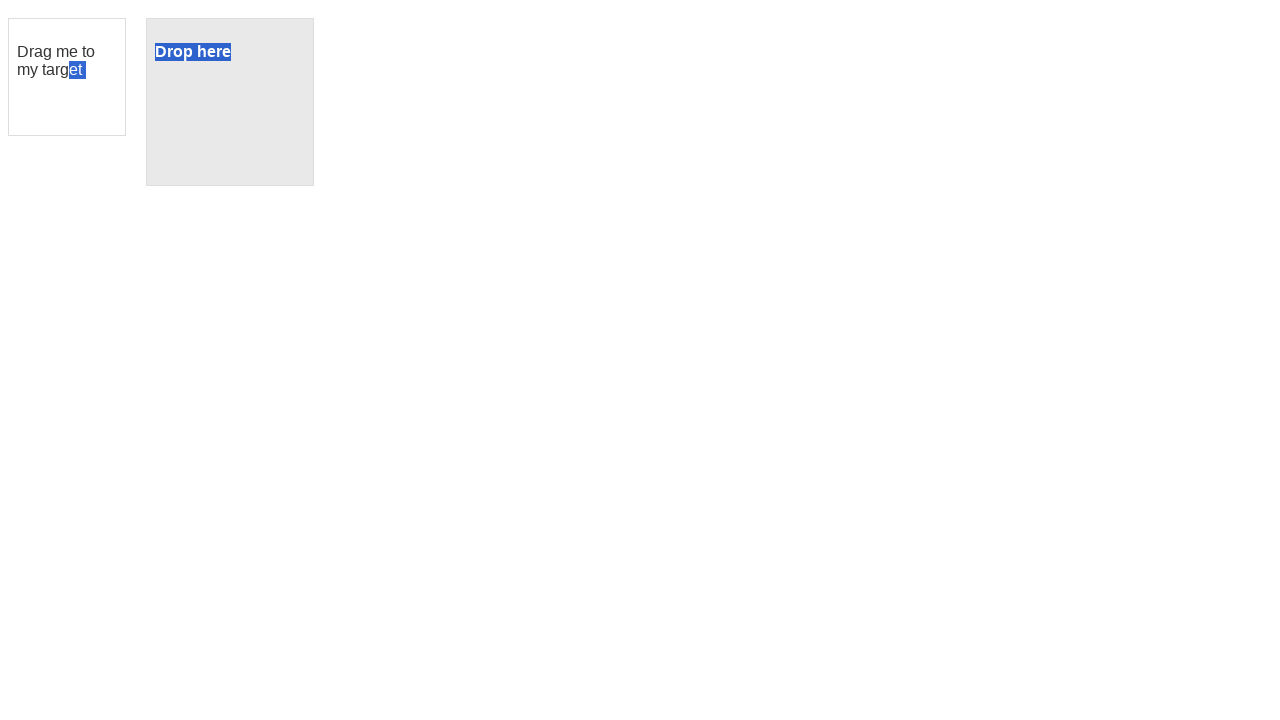